Tests canceling an edit operation by pressing Escape, verifying the original task text is preserved

Starting URL: https://todomvc4tasj.herokuapp.com/

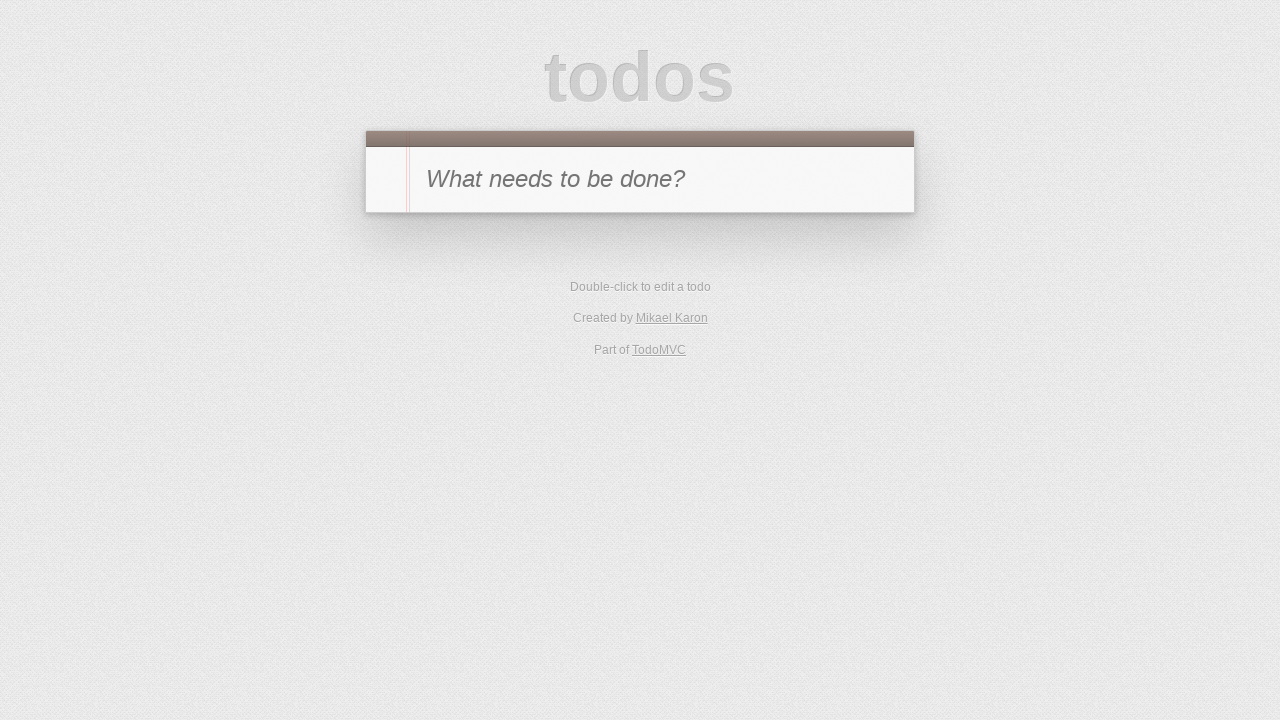

Filled new todo input field with '1' on #new-todo
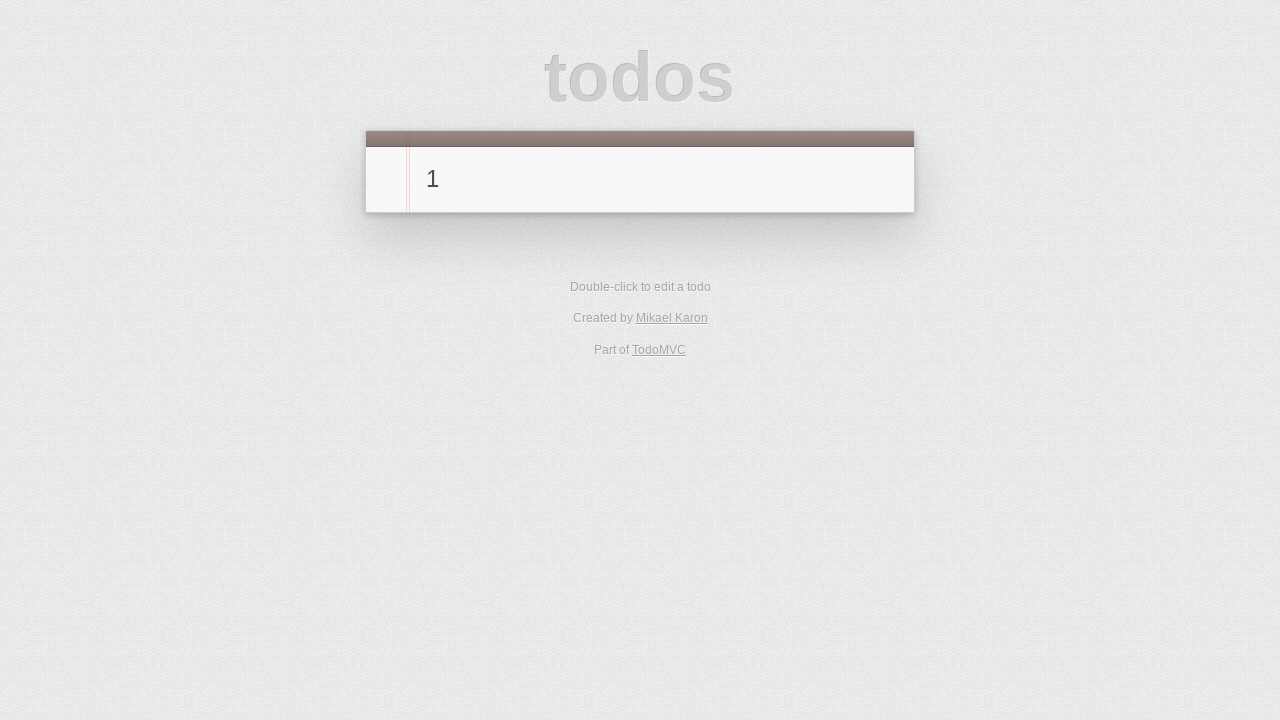

Pressed Enter to add task '1' on #new-todo
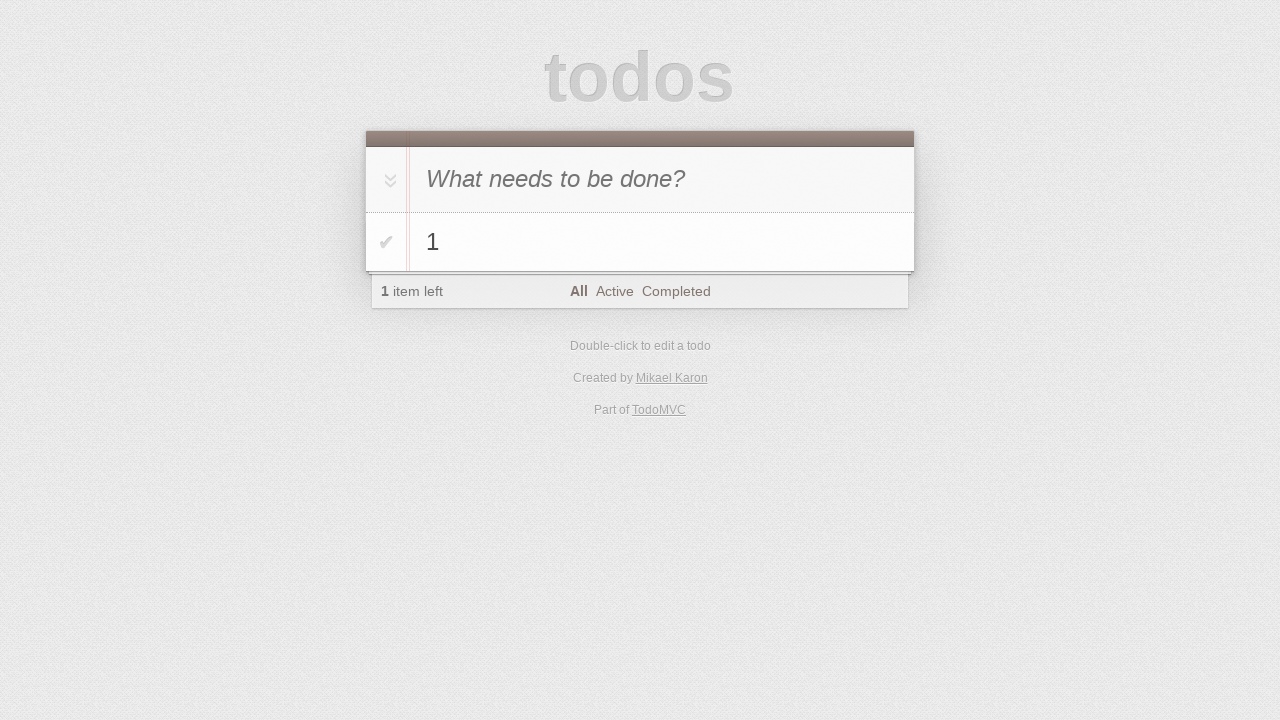

Double-clicked task '1' to start editing at (662, 242) on #todo-list>li >> text='1'
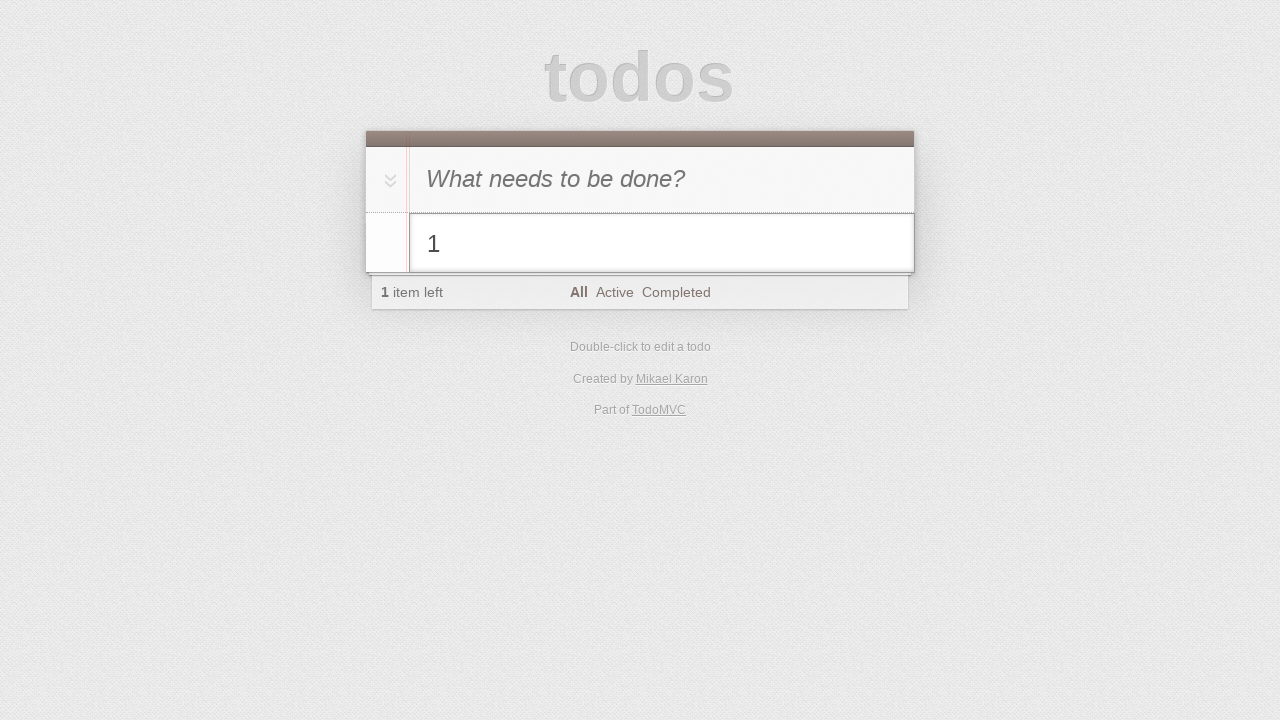

Filled edit field with '1 cancel edit' on #todo-list>li.editing .edit
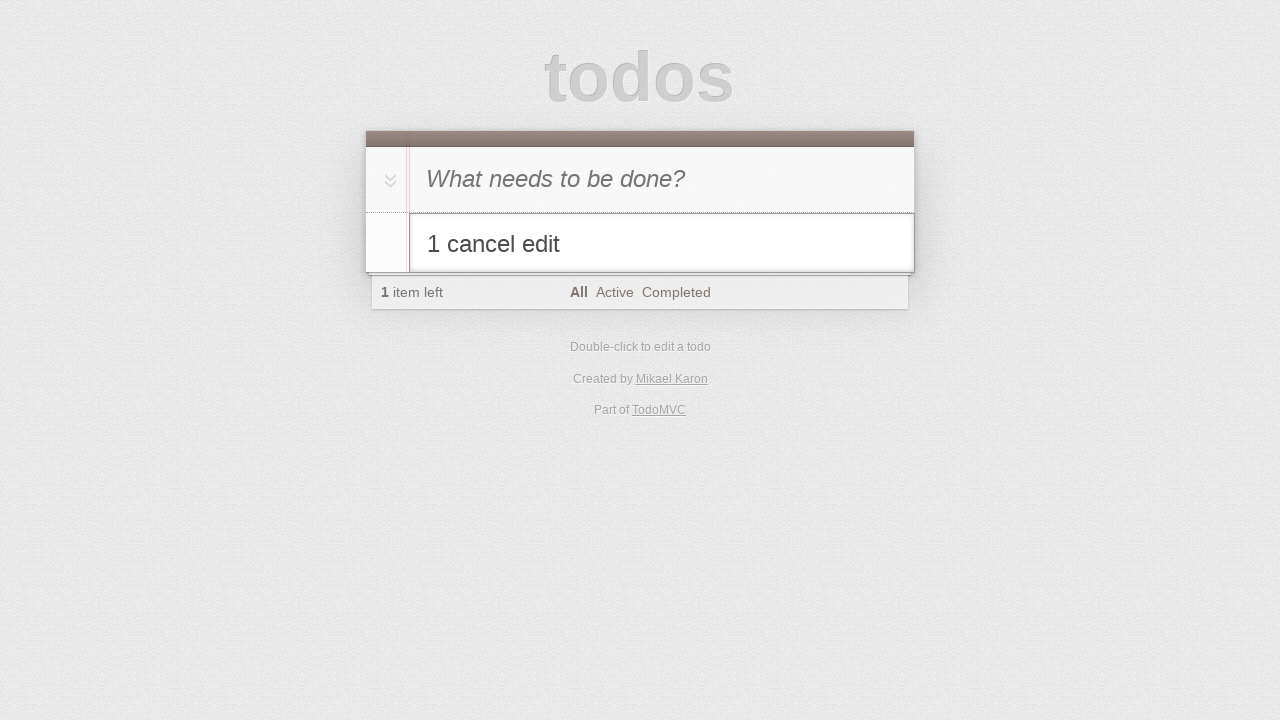

Pressed Escape to cancel the edit operation on #todo-list>li.editing .edit
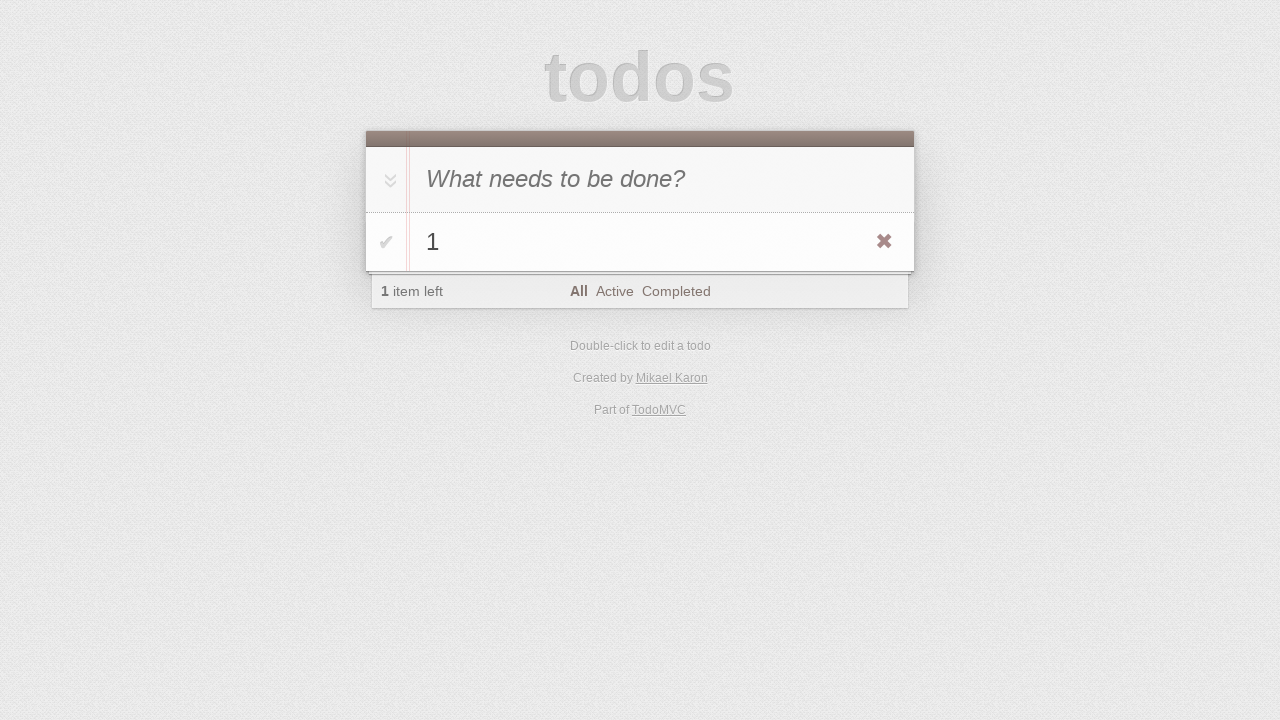

Verified original task text '1' is preserved after cancel
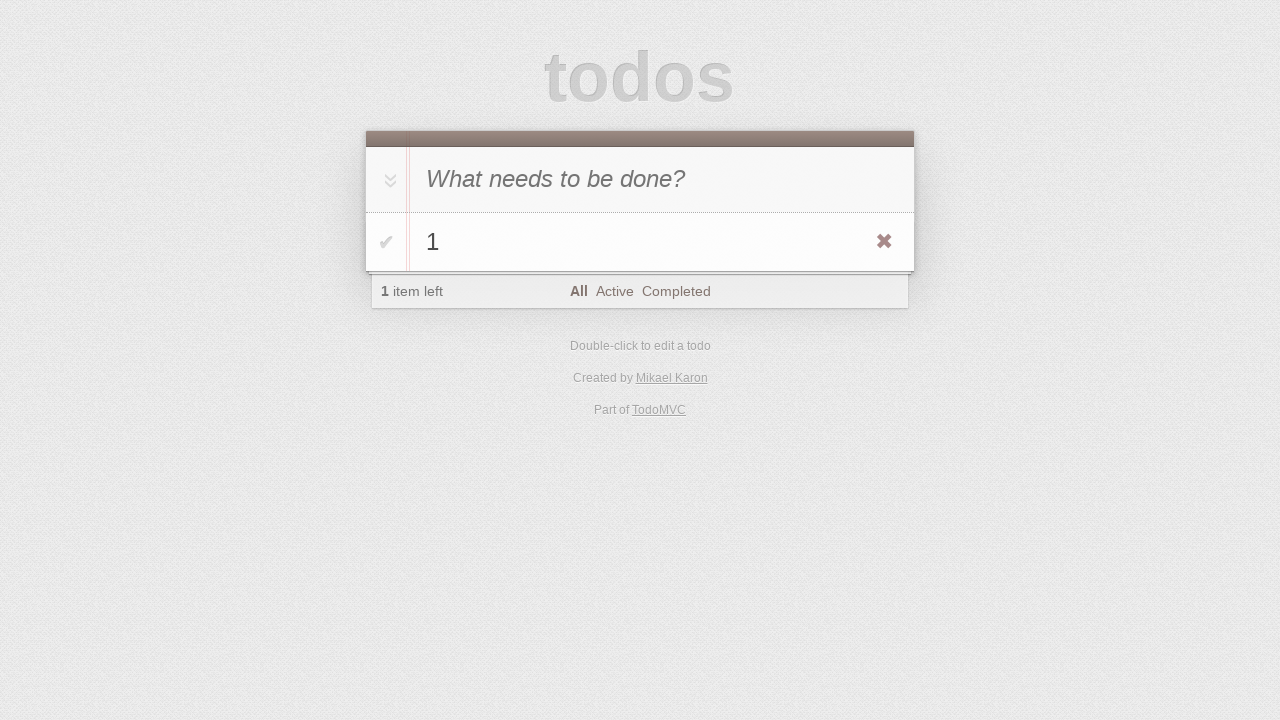

Verified todo count remains at '1'
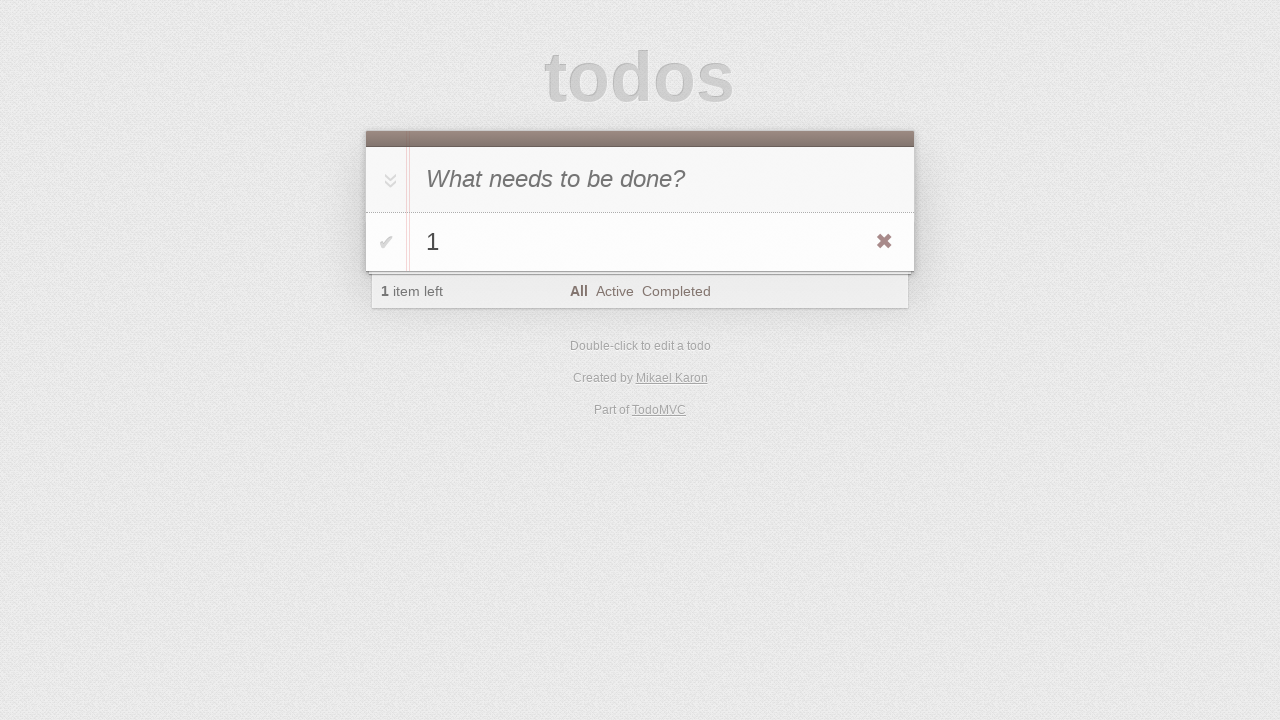

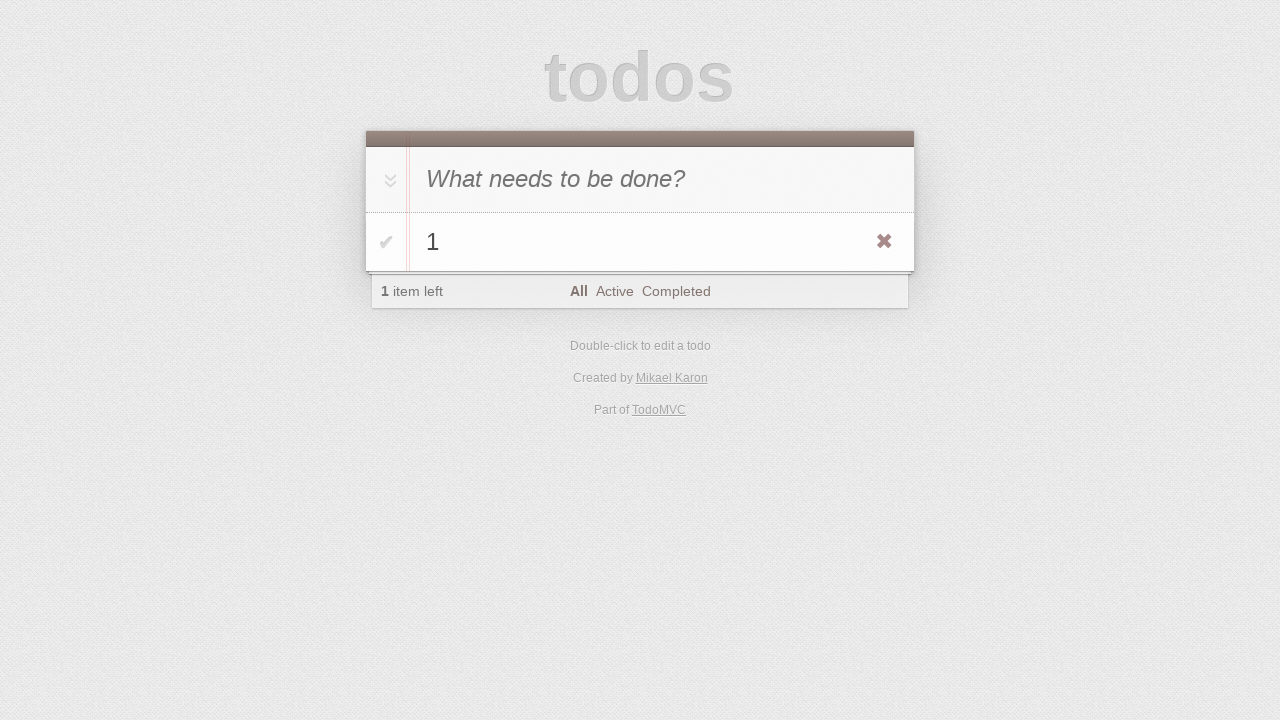